Tests the NHL.com search functionality by clicking the search button, entering a query, pressing Enter, and waiting for search results to display.

Starting URL: https://www.nhl.com/

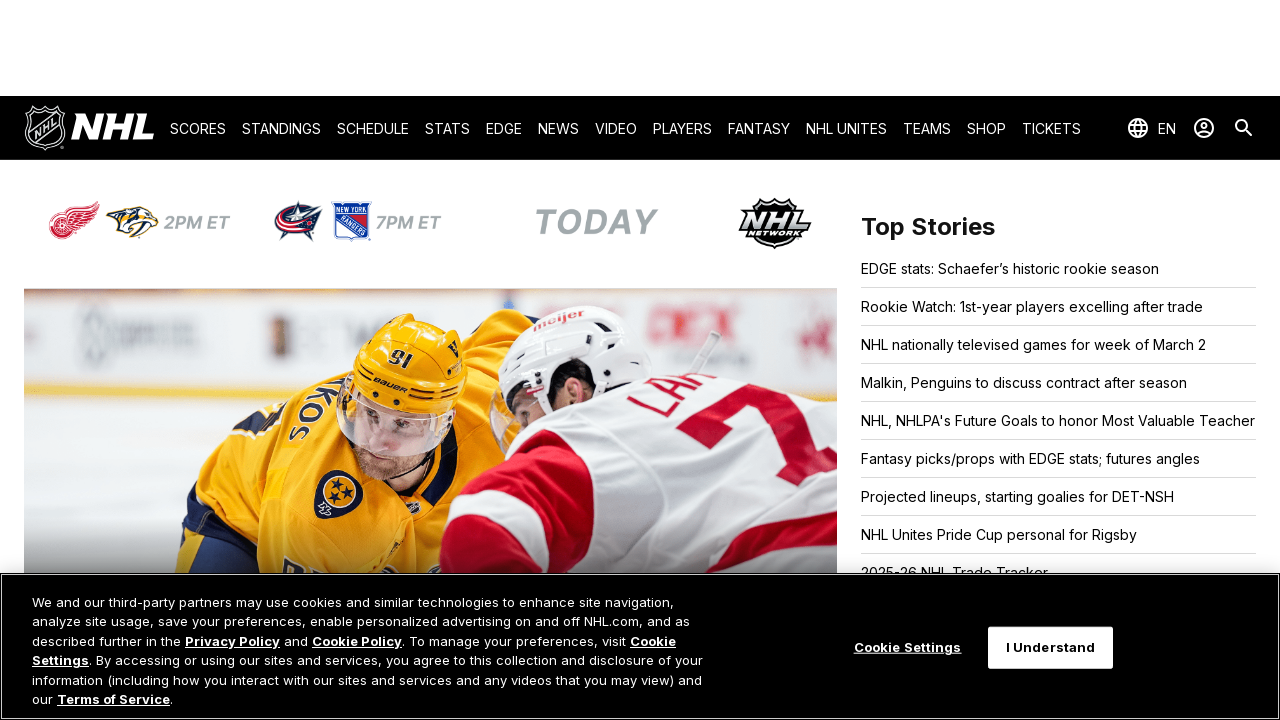

Clicked search button to open search interface at (1244, 128) on a.nhl-c-header__btn--search
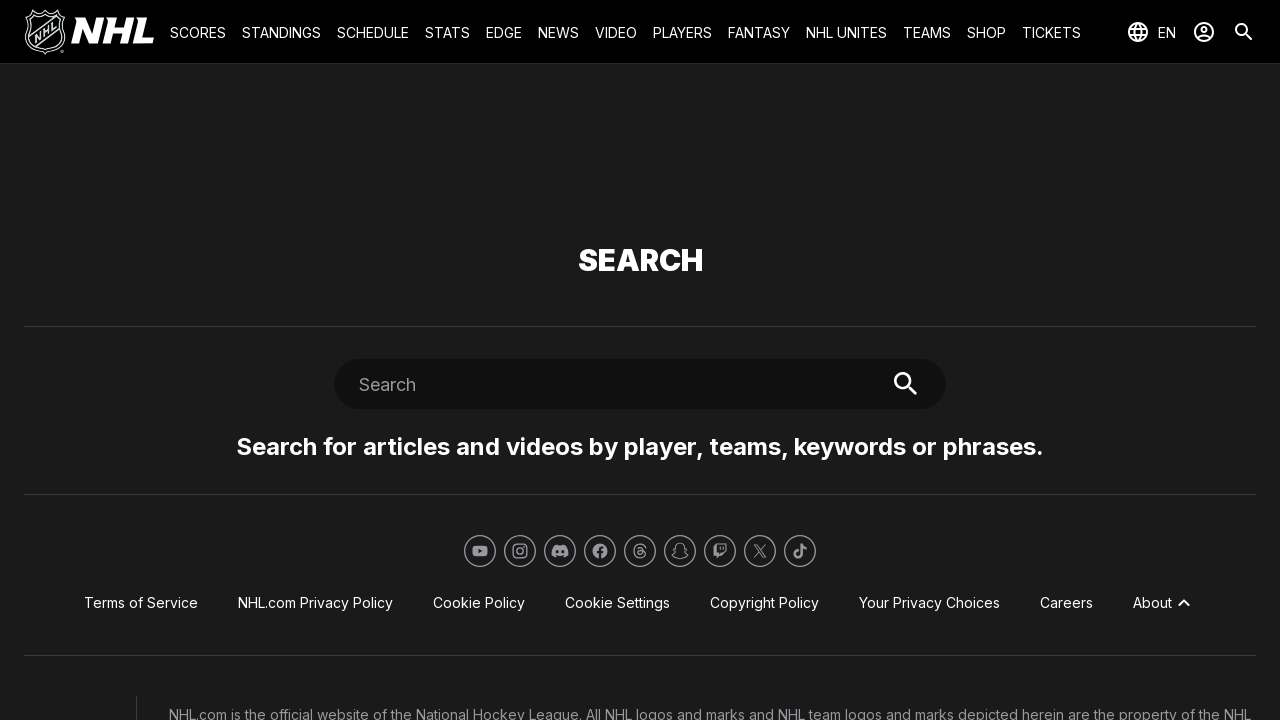

Filled search input with 'Connor McDavid' on #input-search-query
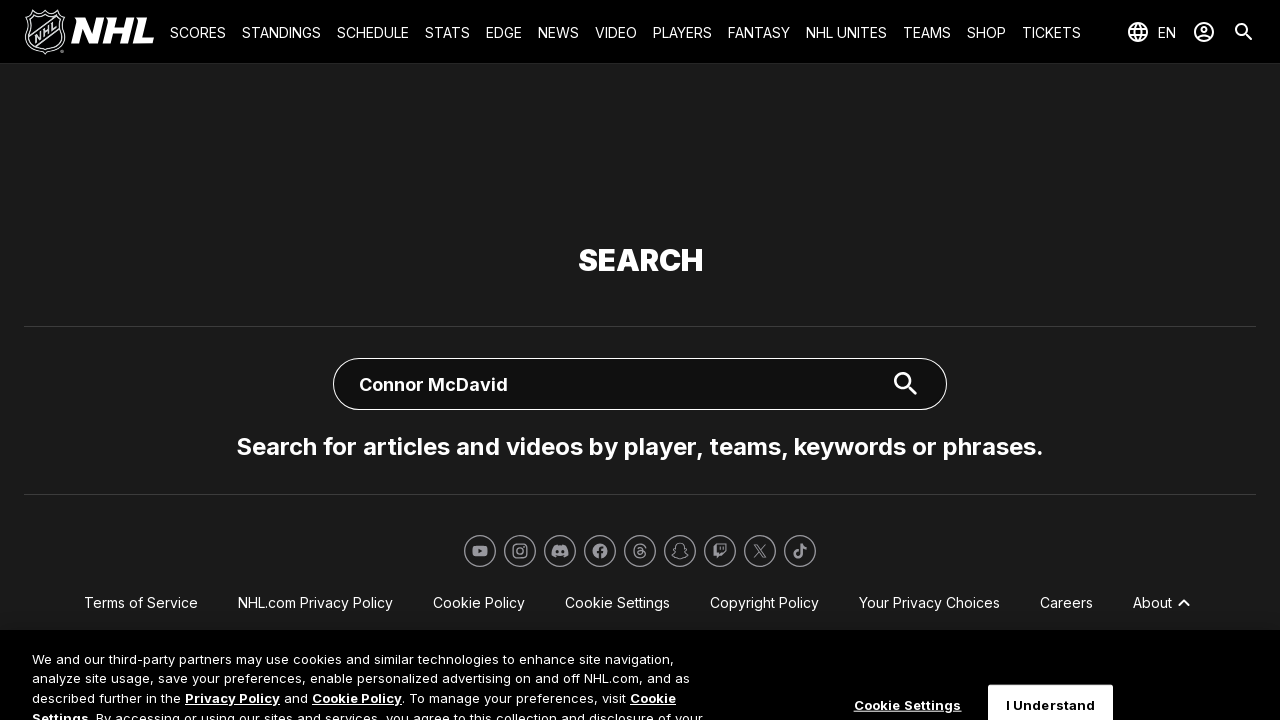

Pressed Enter to submit search query on #input-search-query
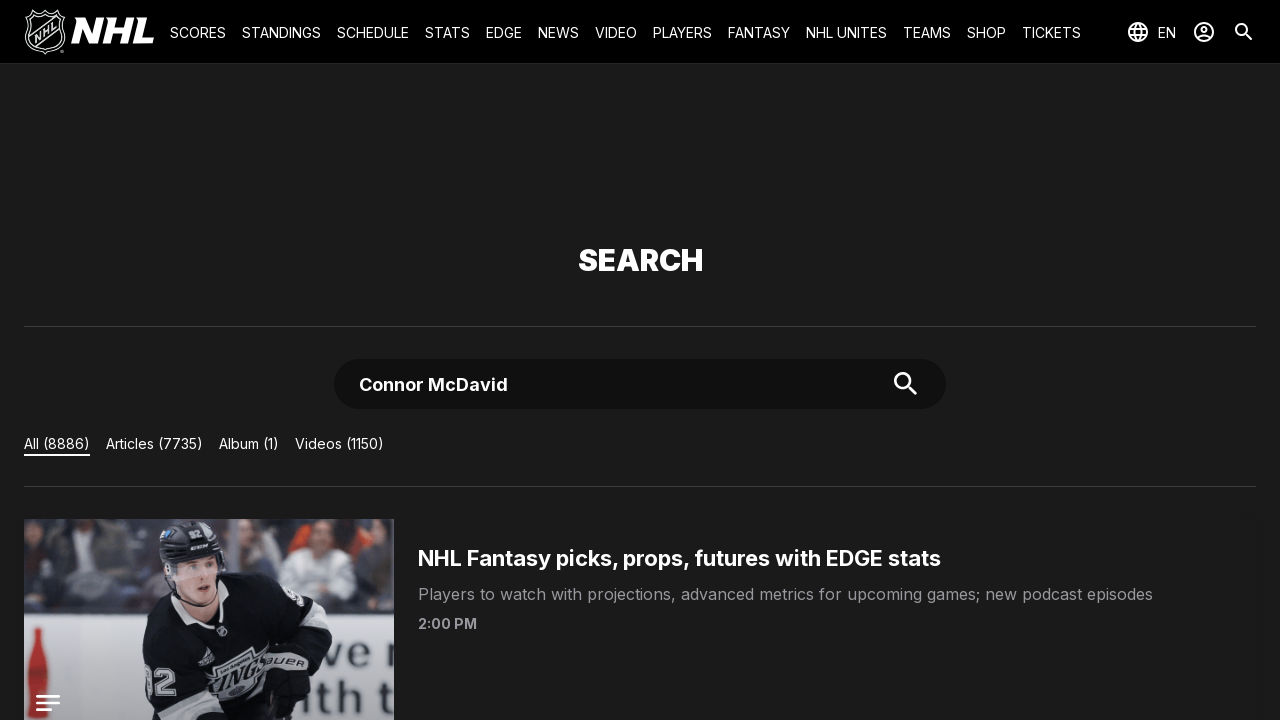

Search results loaded and displayed
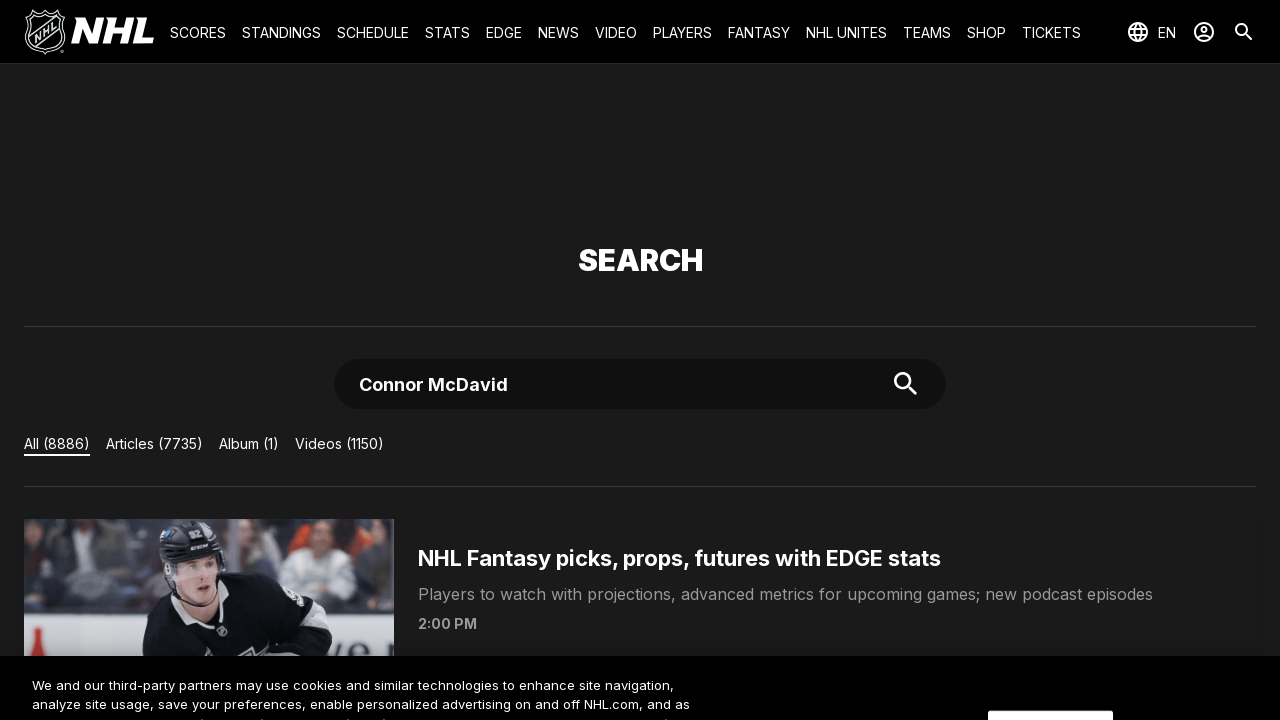

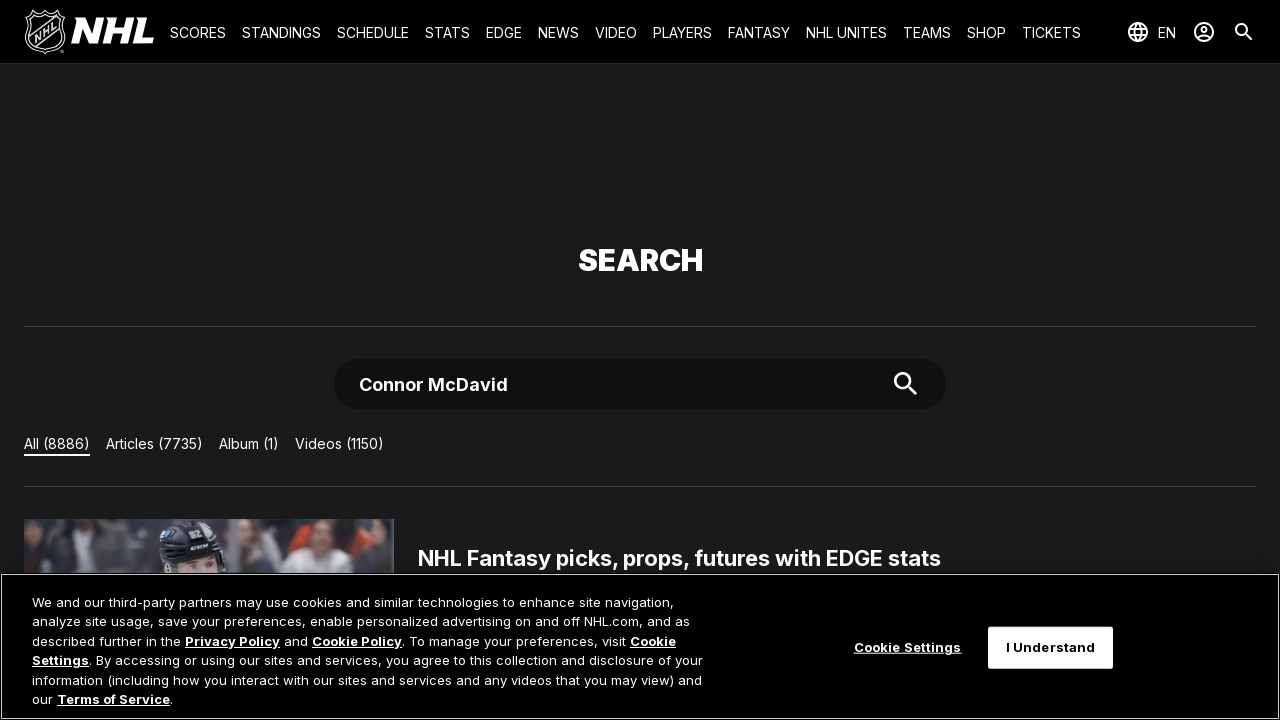